Tests a math challenge form by reading a value from the page, calculating a mathematical result, filling in the answer, checking checkboxes, and submitting the form

Starting URL: http://suninjuly.github.io/math.html

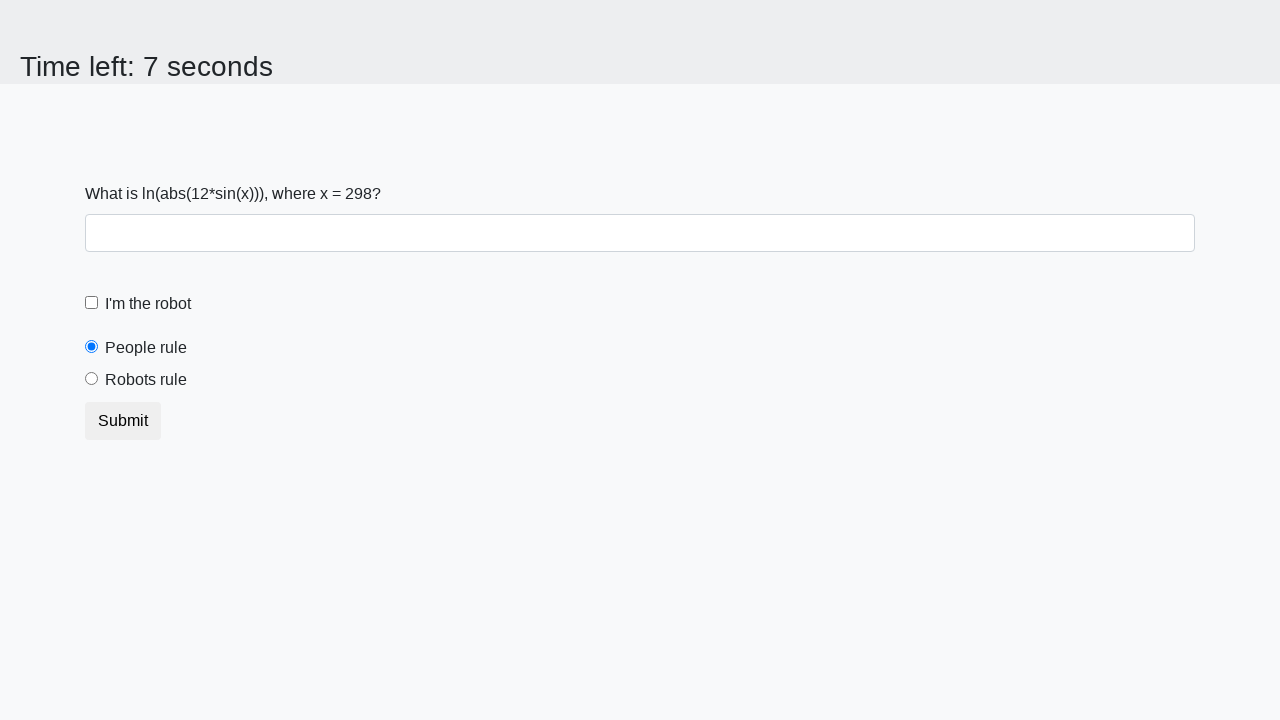

Located the x value element on the page
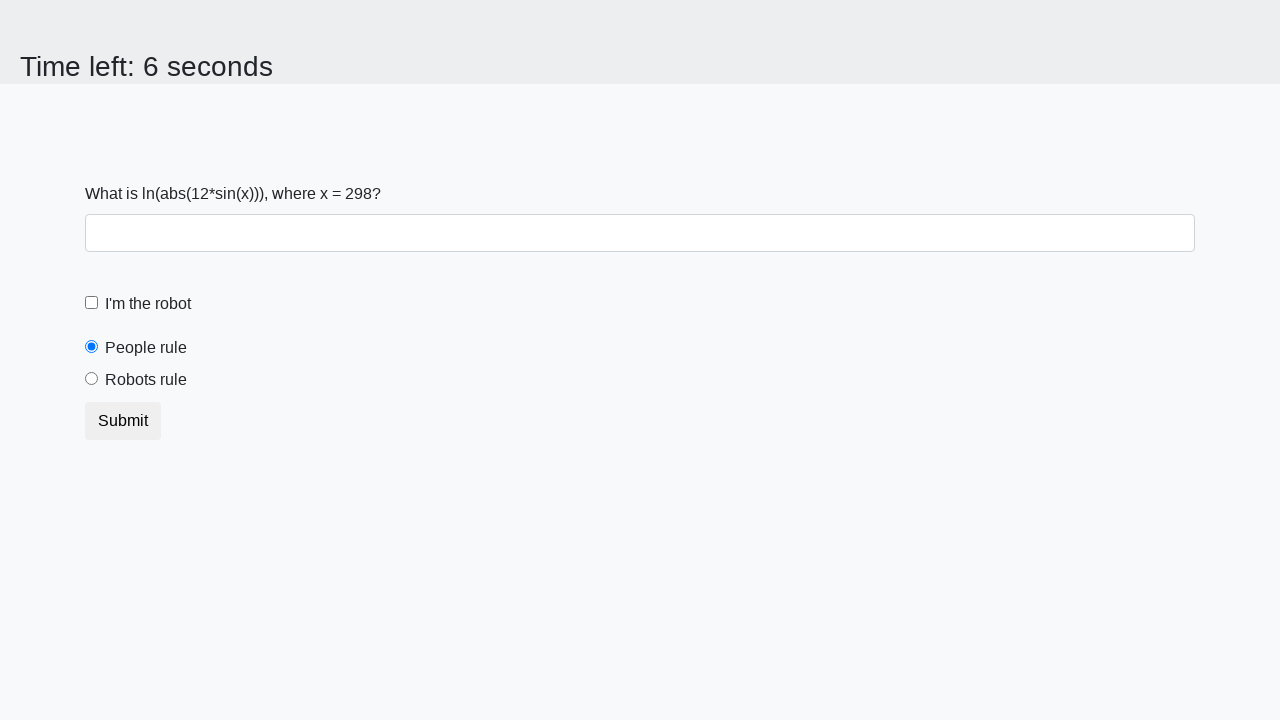

Extracted x value from page: 298
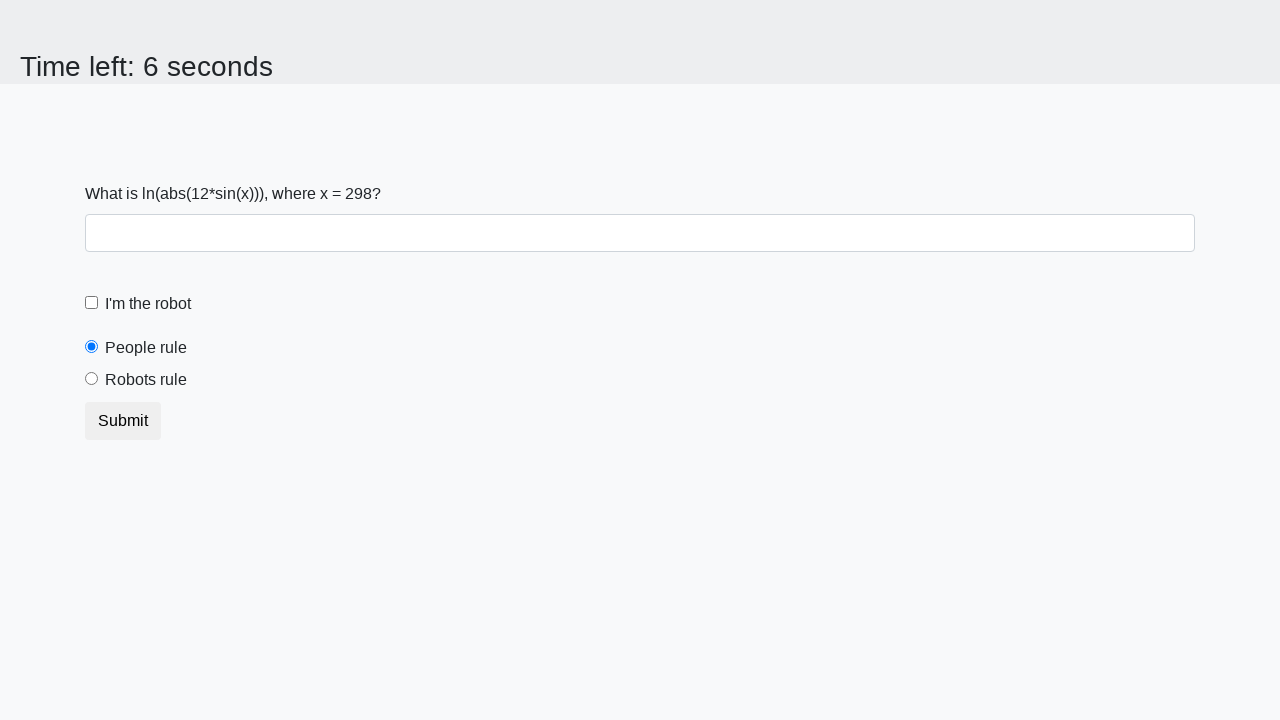

Calculated mathematical result: log(|12 * sin(298)|) = 1.6551092275227692
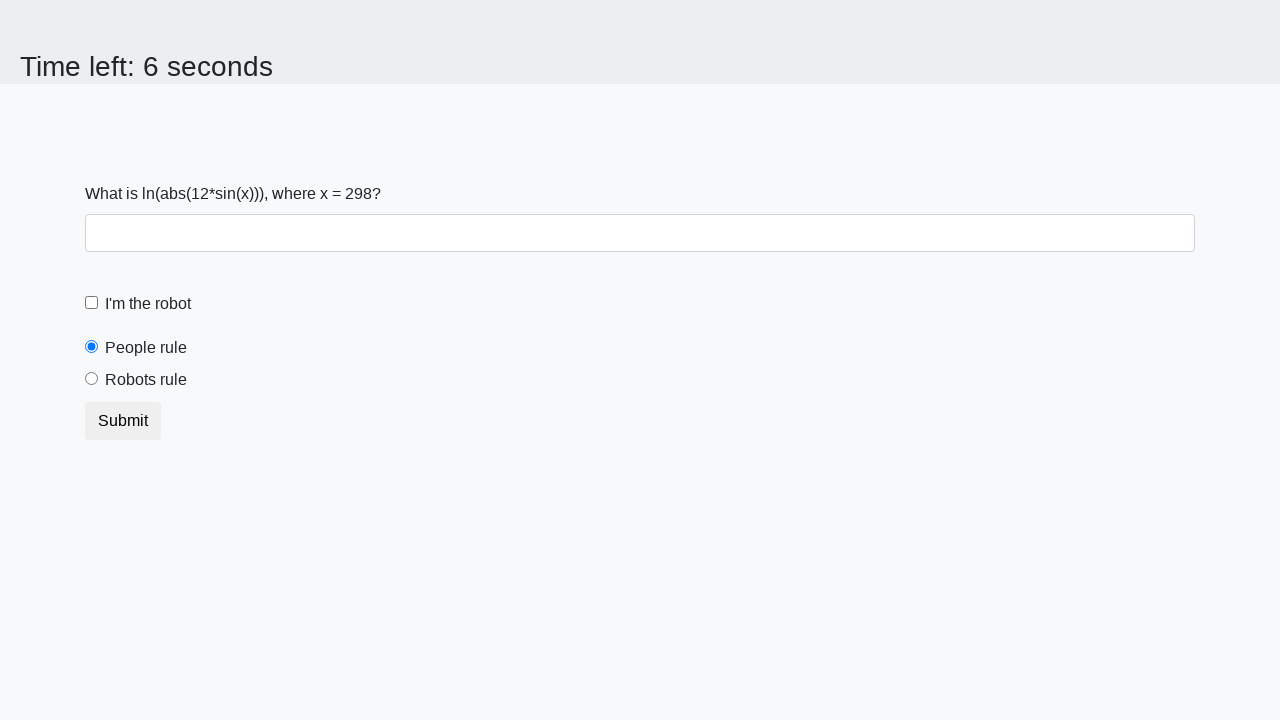

Filled answer field with calculated value: 1.6551092275227692 on #answer
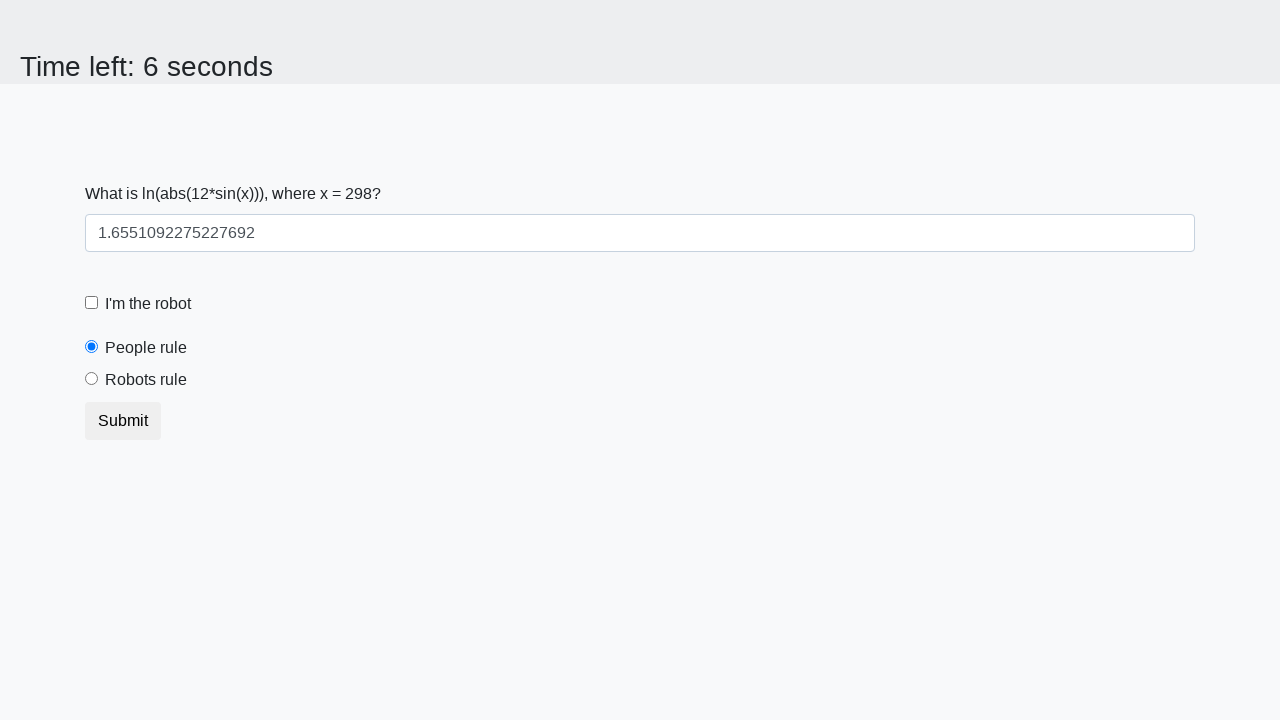

Checked the robot checkbox at (92, 303) on #robotCheckbox
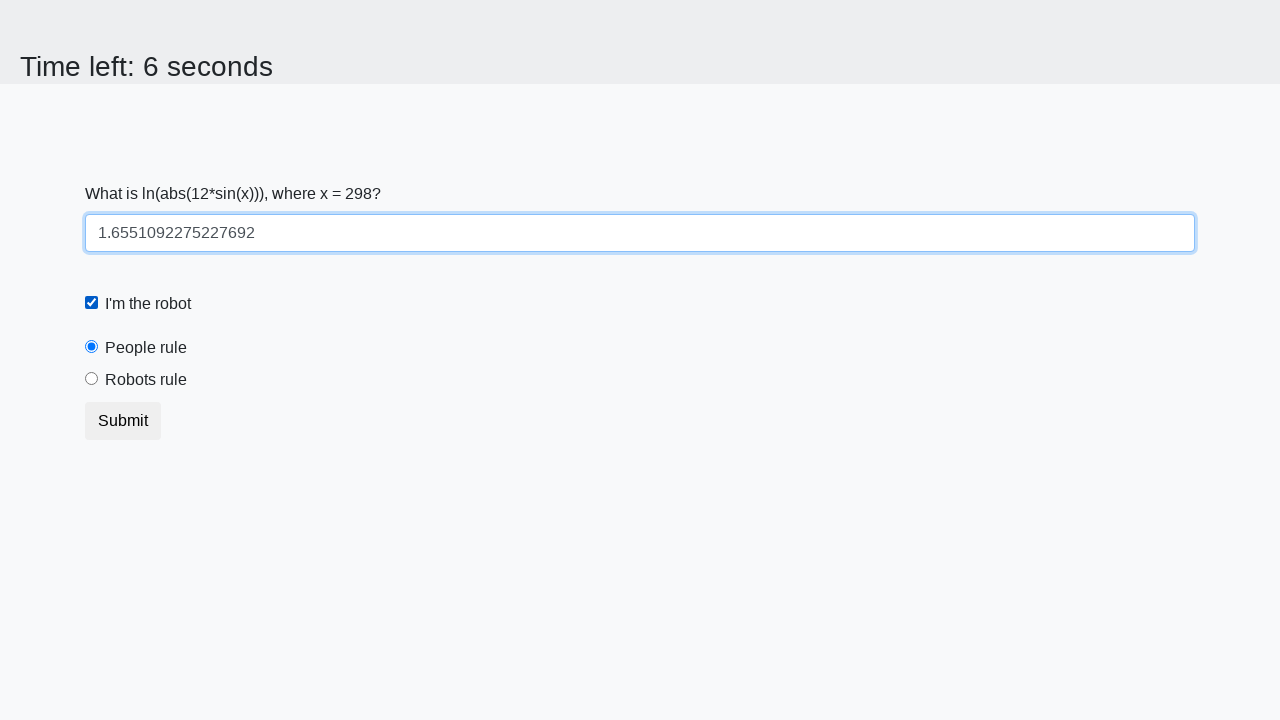

Checked the robots rule checkbox at (92, 379) on #robotsRule
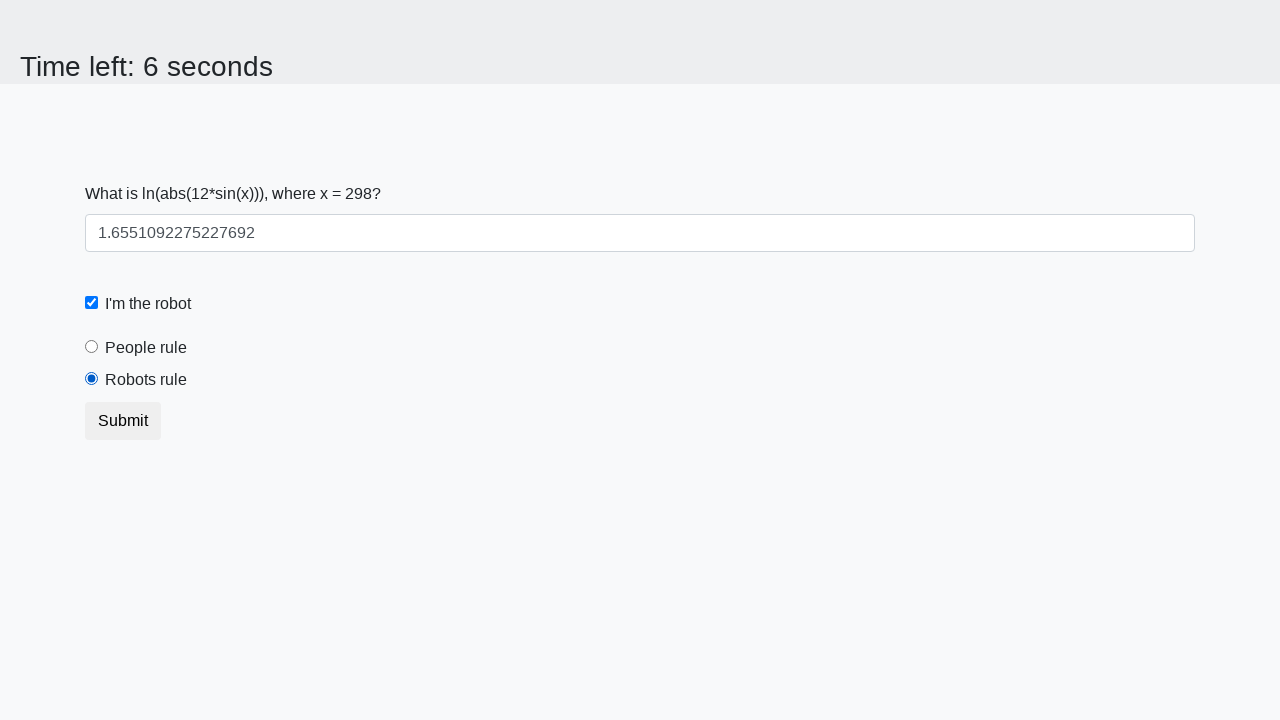

Clicked the submit button to complete the math challenge form at (123, 421) on button
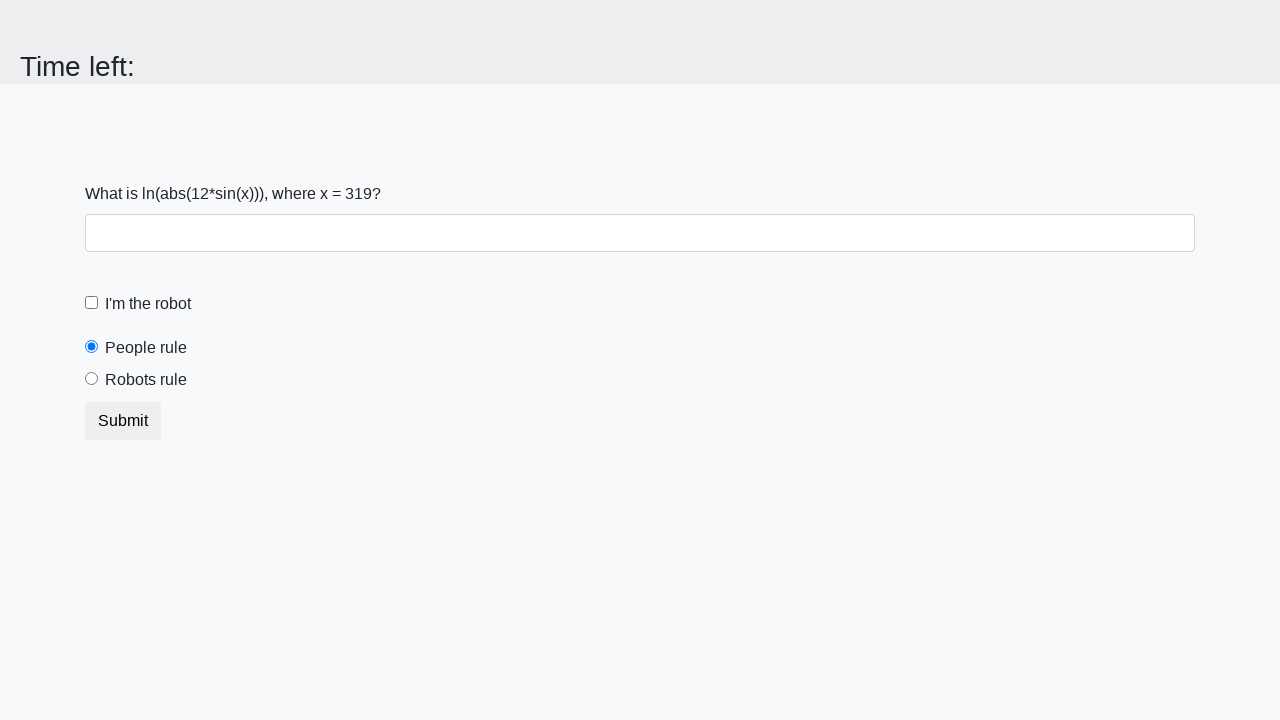

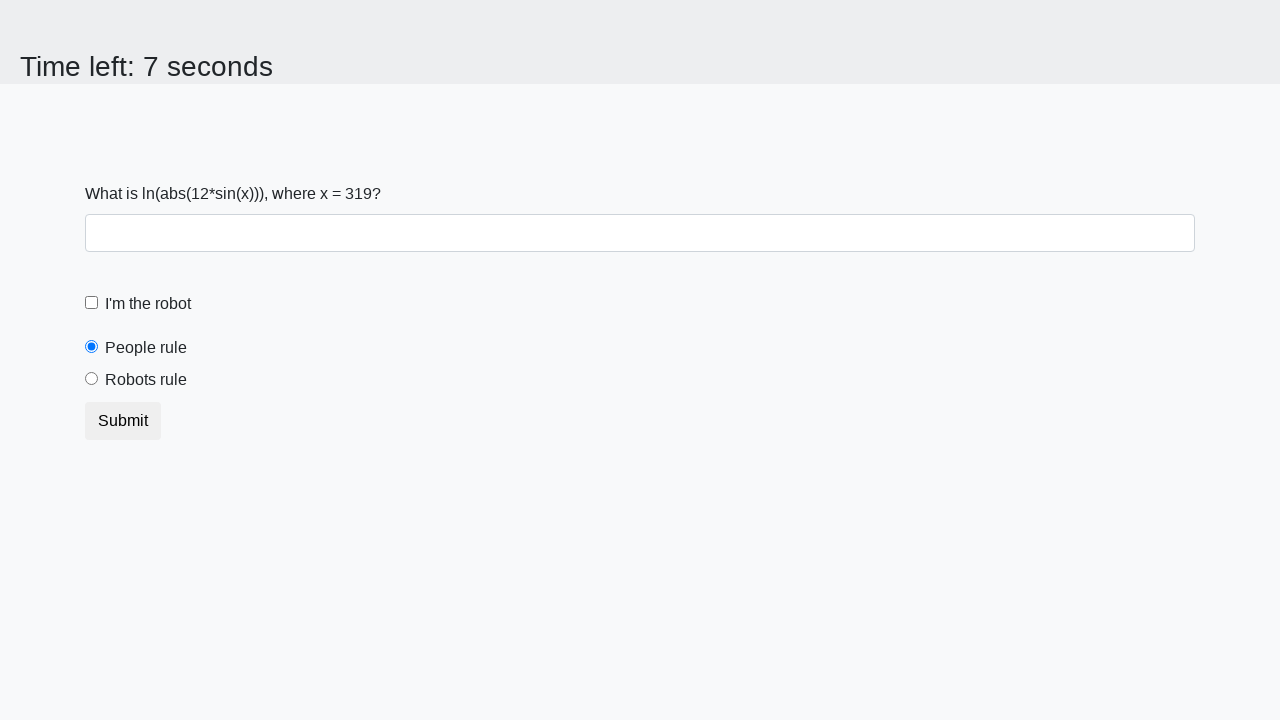